Navigates to Yopmail's random email generator page and clicks the button to check the inbox of a randomly generated email address

Starting URL: https://yopmail.com/en/email-generator

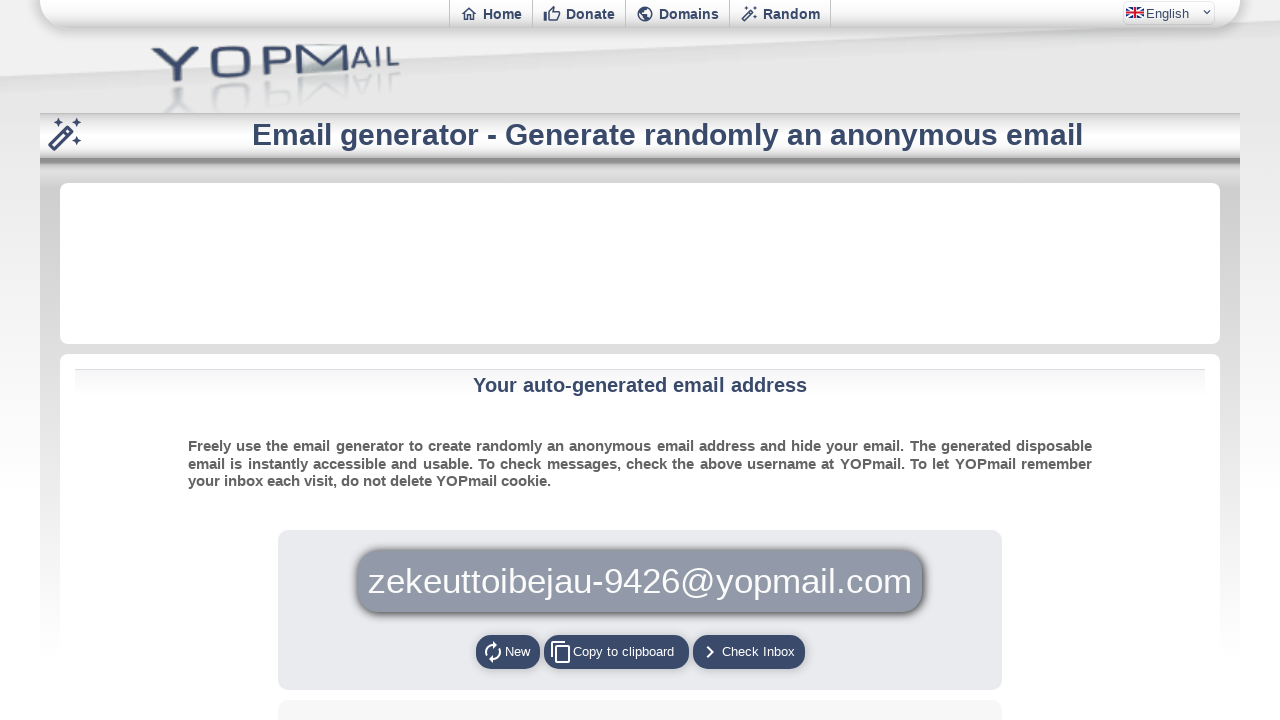

Navigated to Yopmail random email generator page
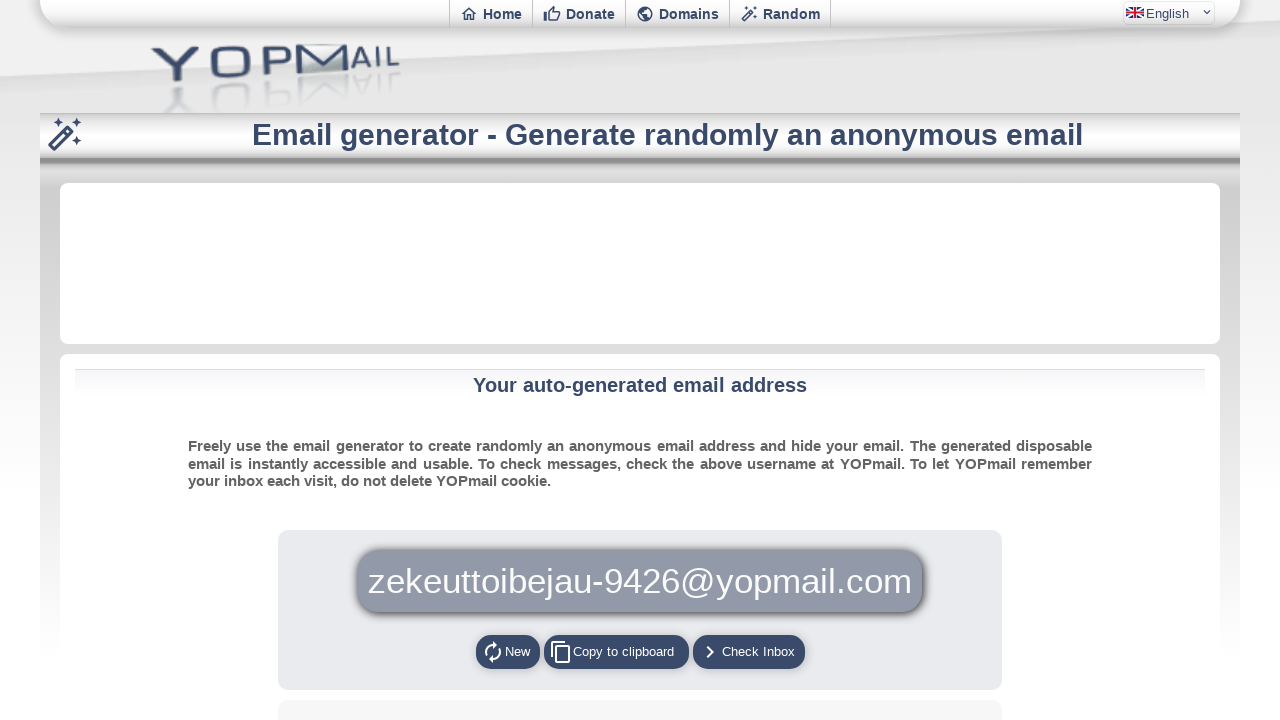

Clicked the 'Check Inbox' button for the randomly generated email at (748, 652) on button[onclick='egengo();']
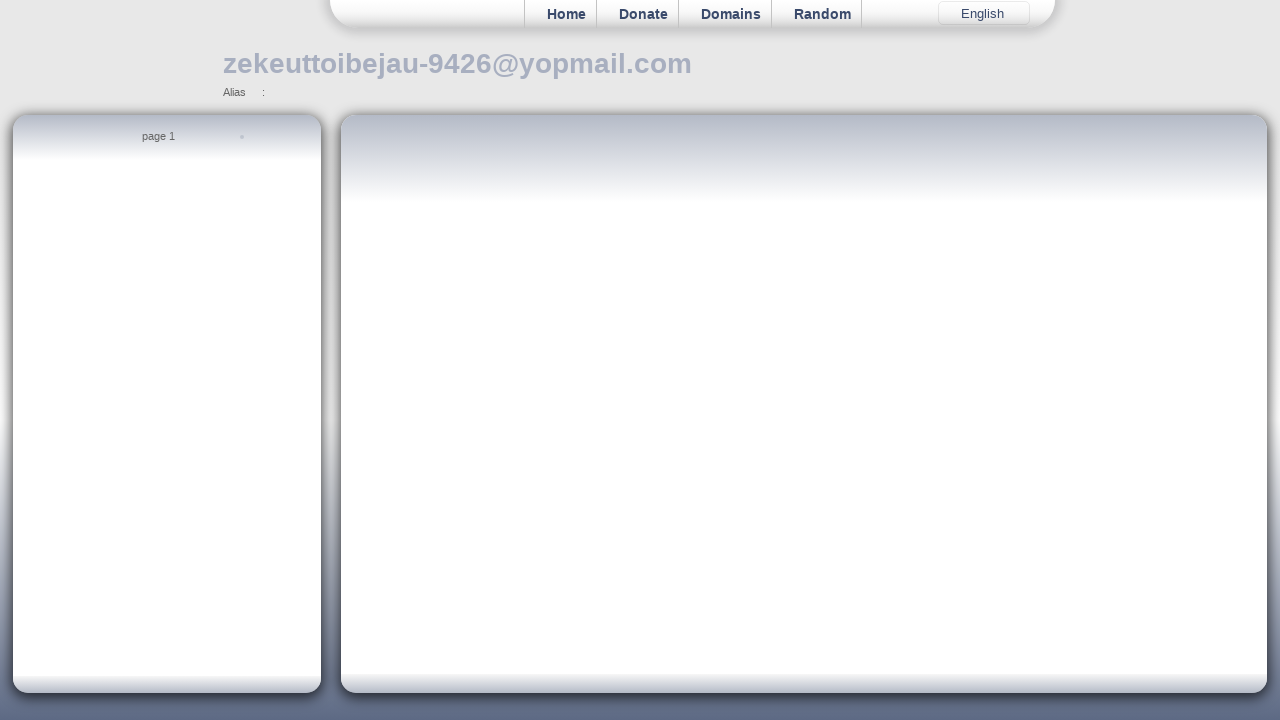

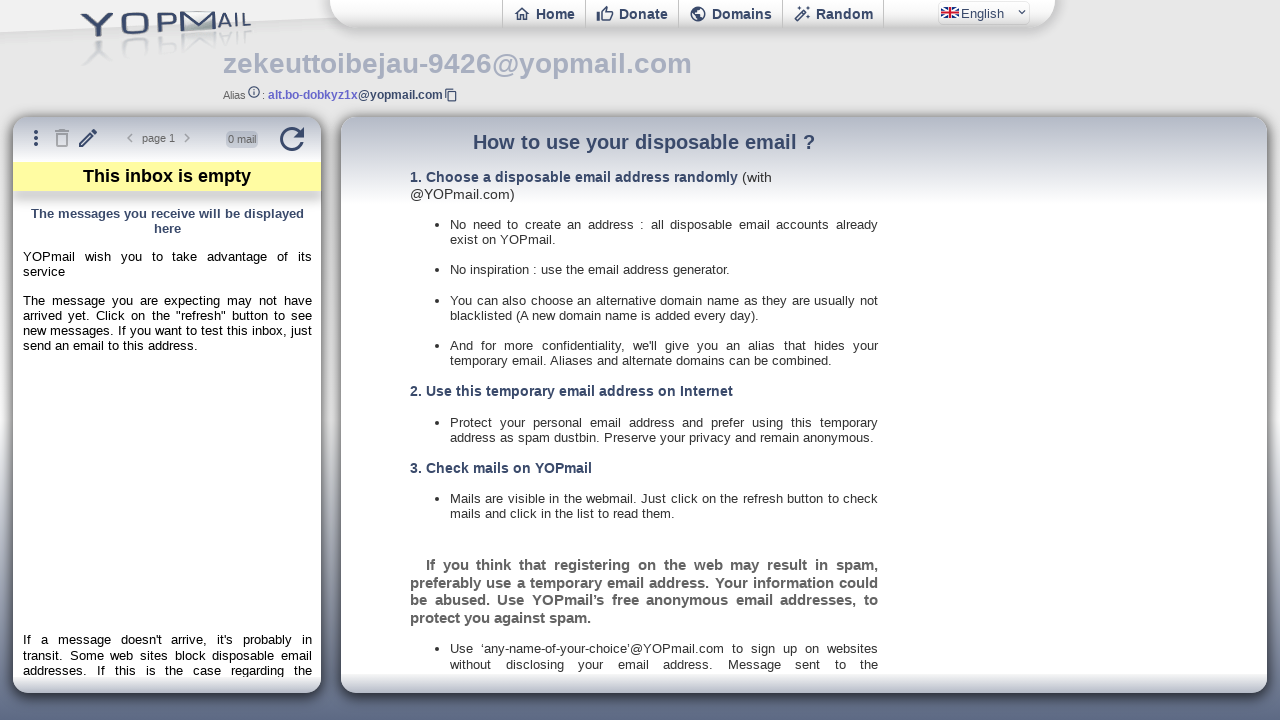